Opens the Leaftaps OpenTaps application main page and maximizes the browser window

Starting URL: http://leaftaps.com/opentaps/control/main

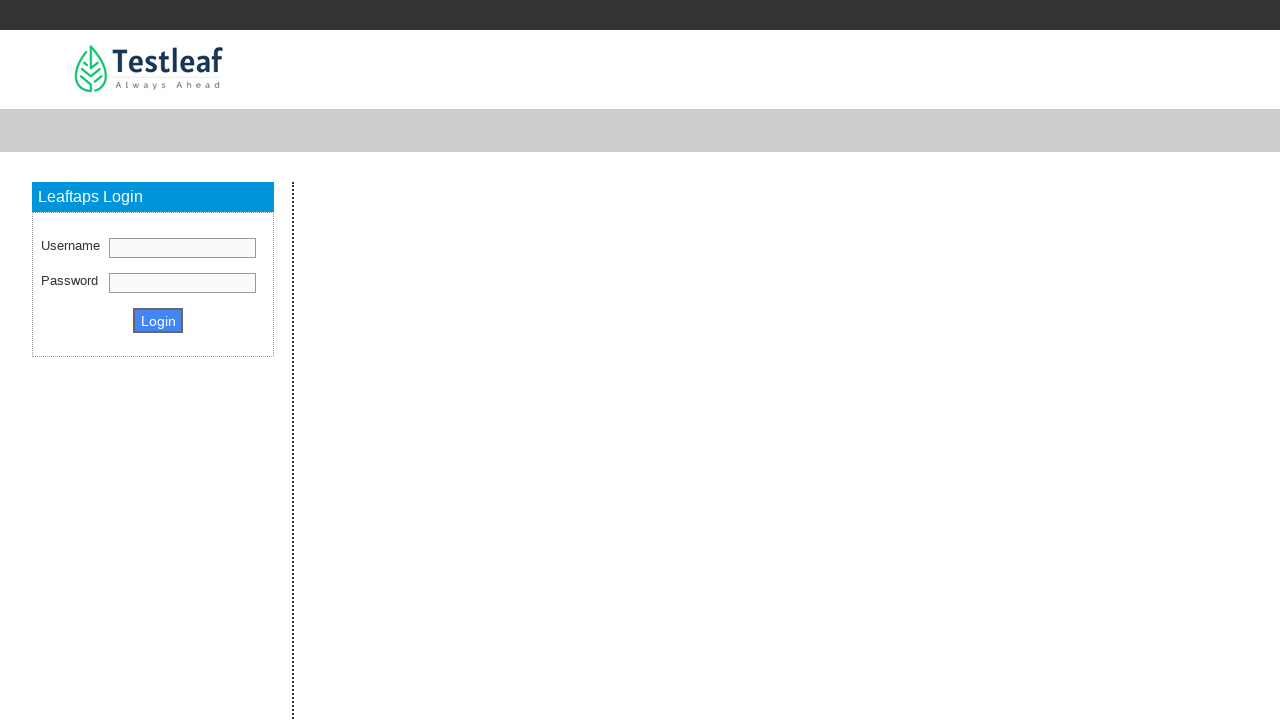

Set viewport size to 1920x1080 to maximize browser window
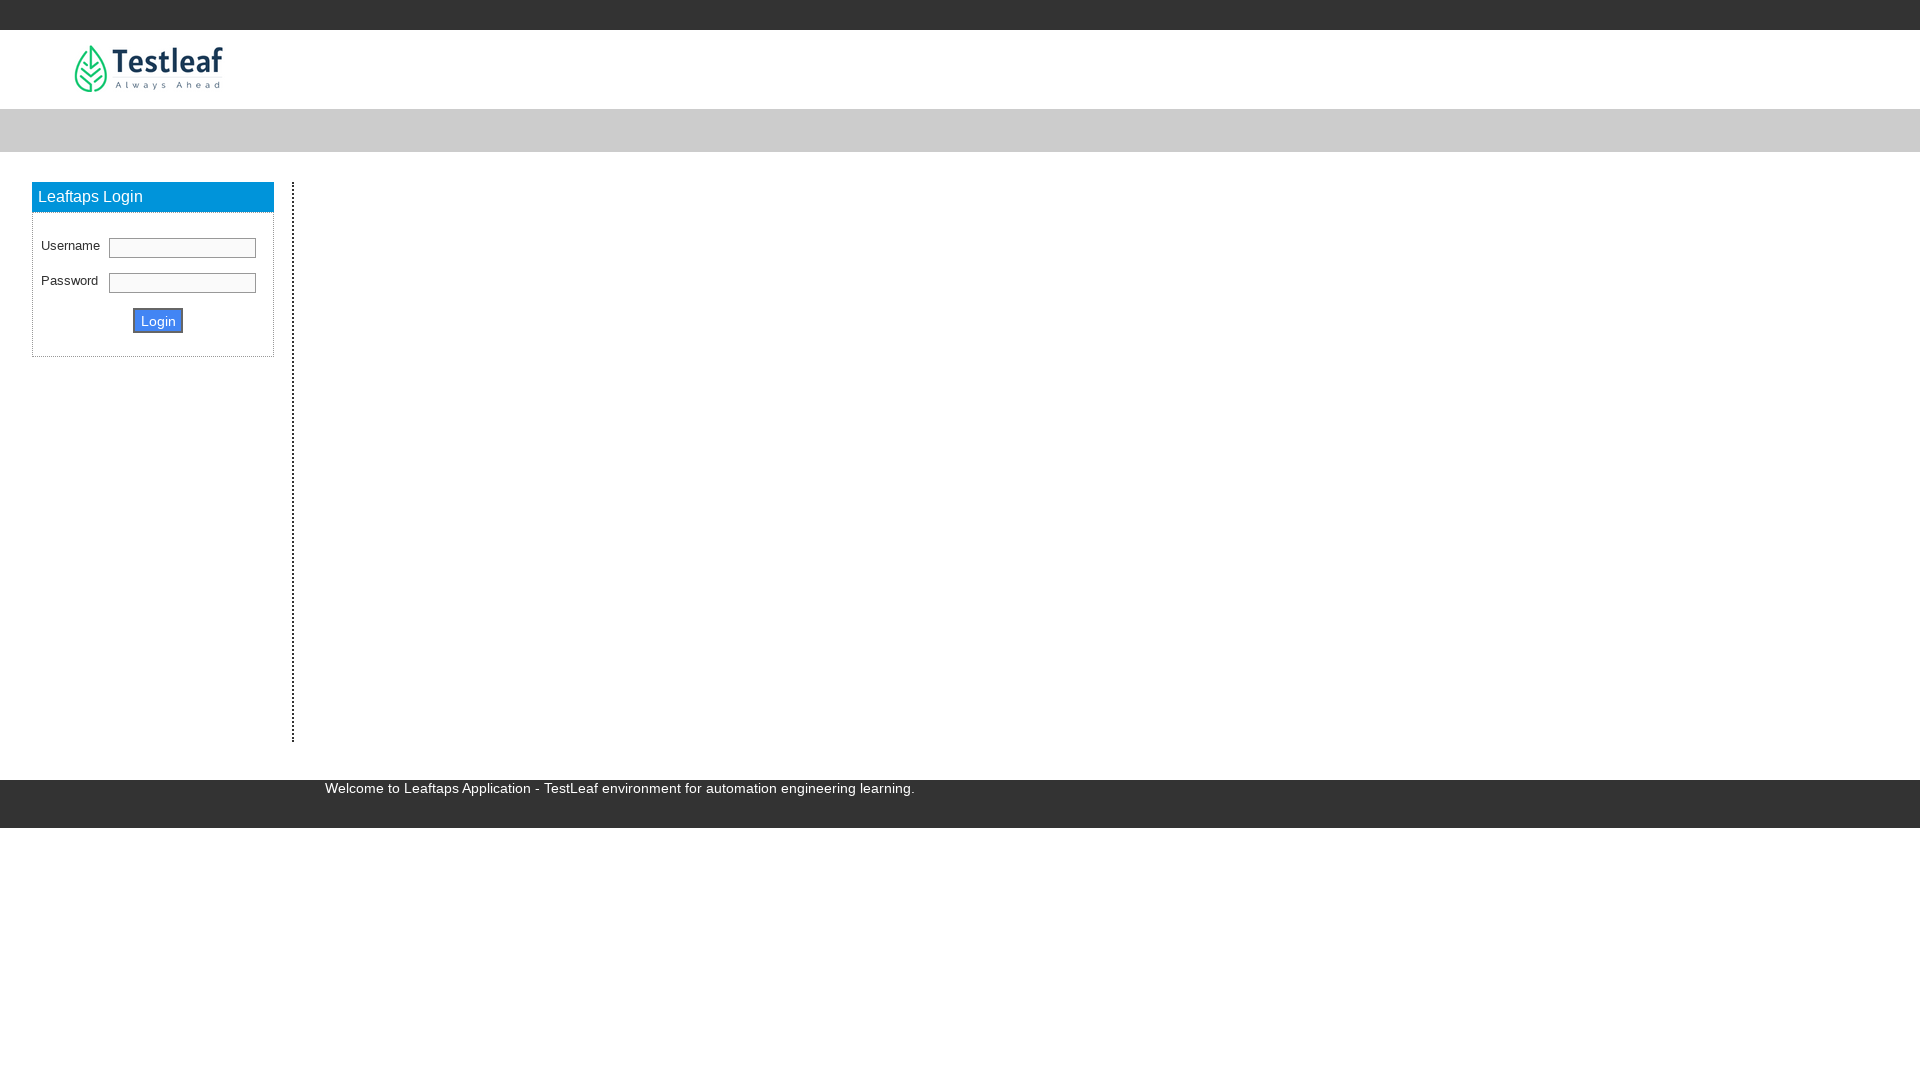

Waited for page to reach domcontentloaded state
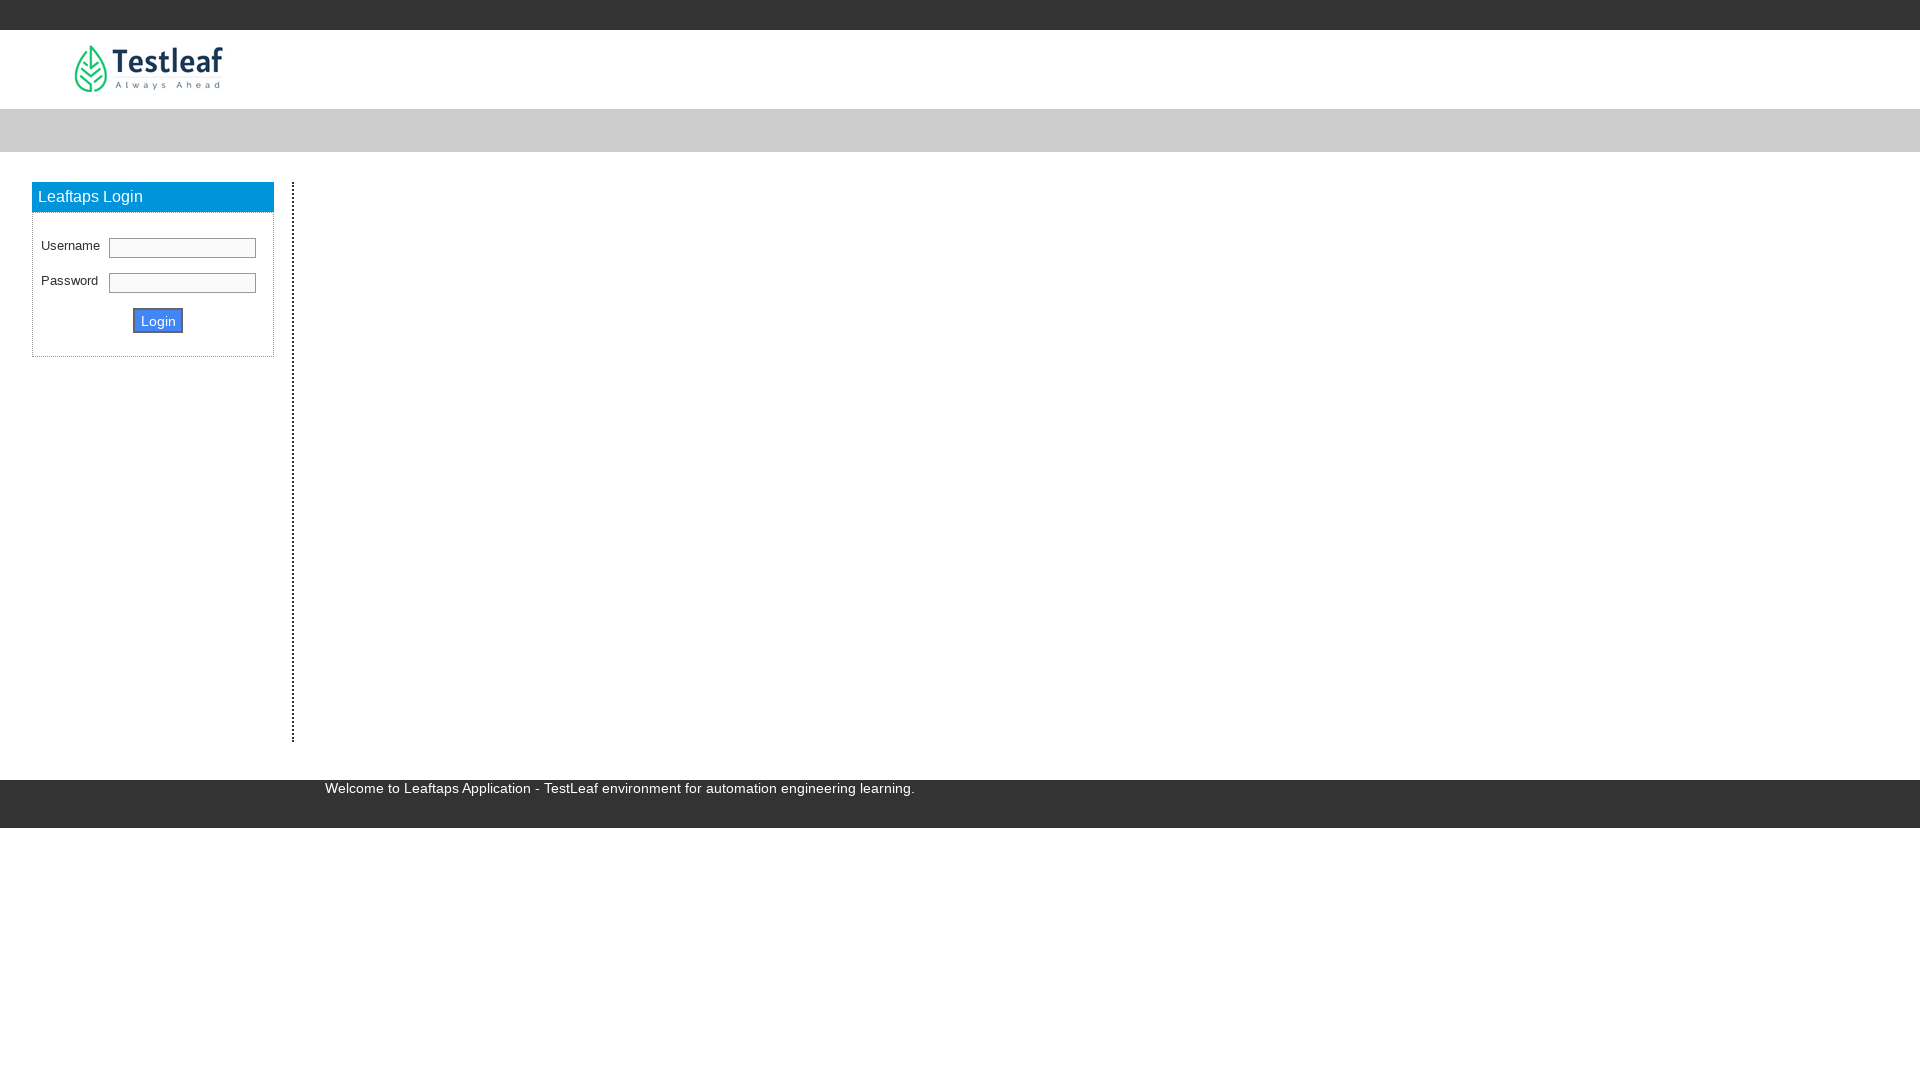

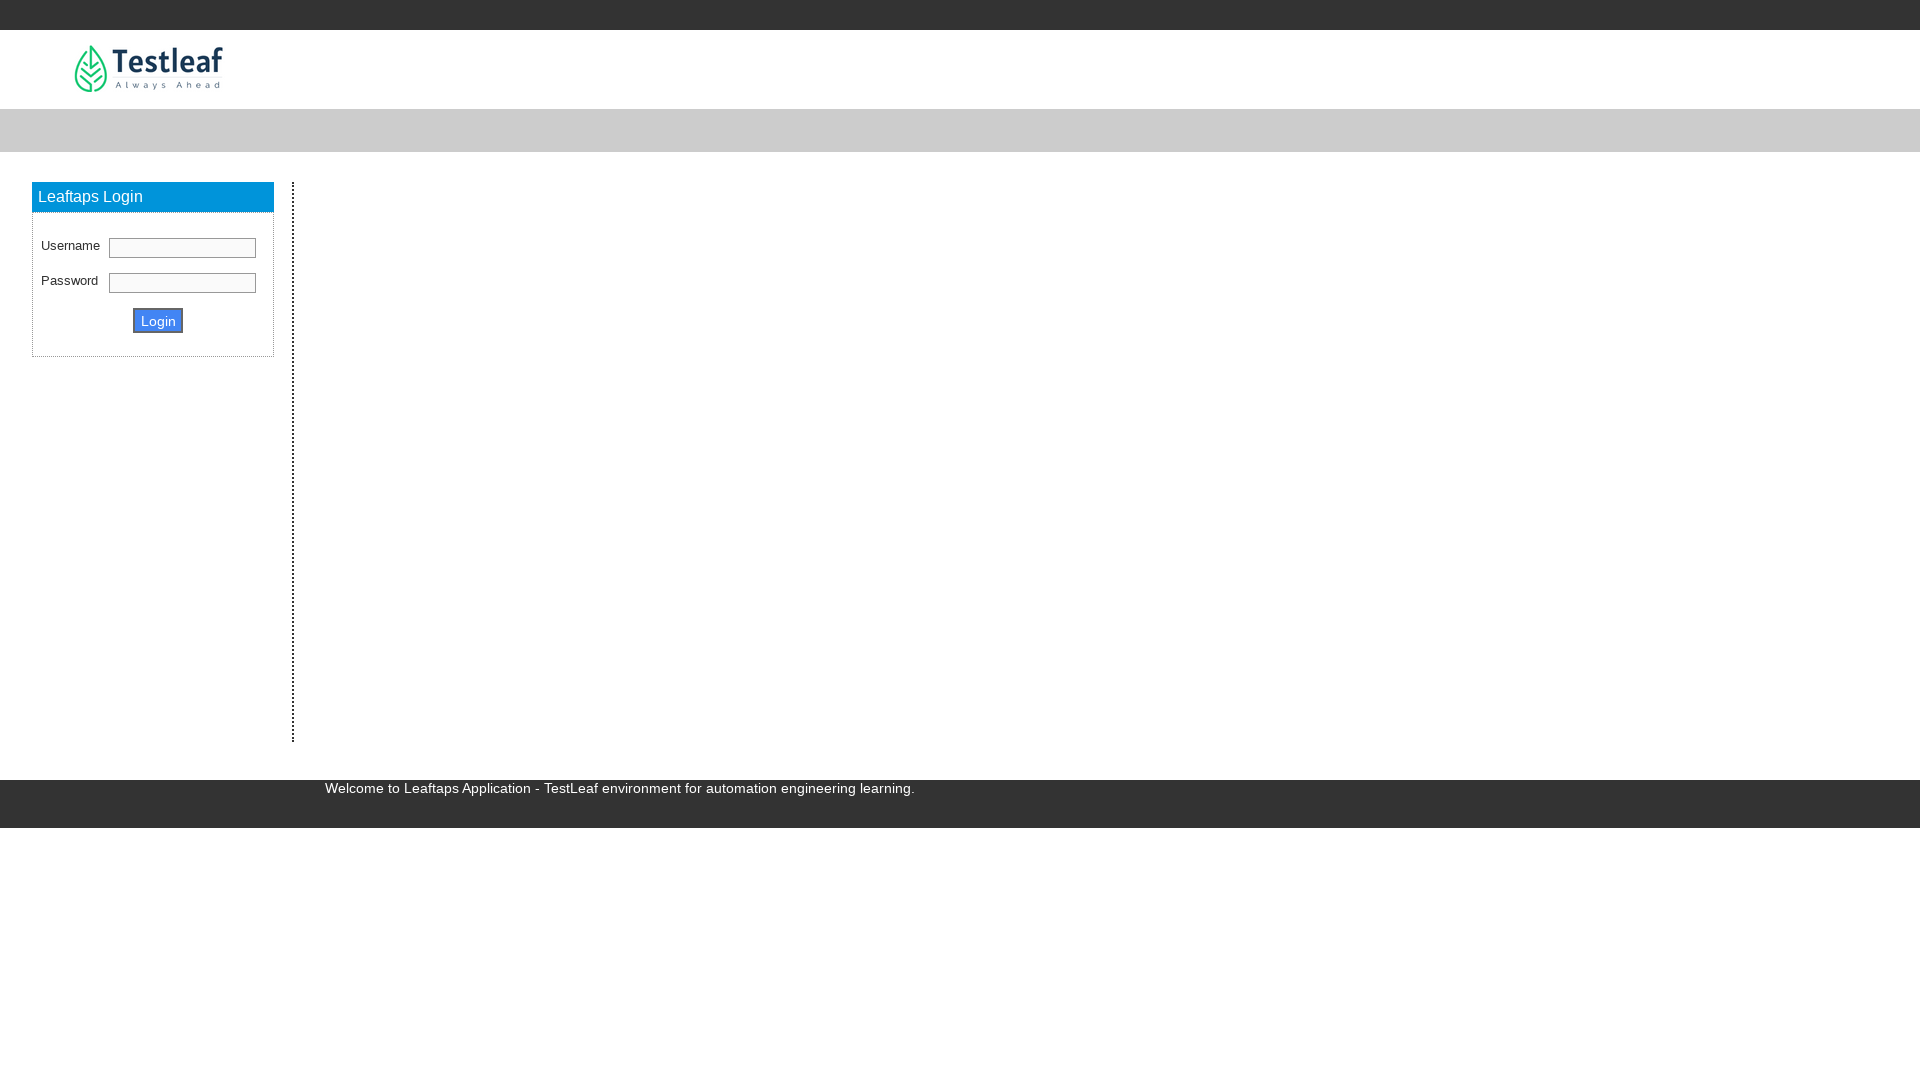